Tests radio button selection functionality by clicking each radio button and verifying it becomes selected

Starting URL: http://www.qaclickacademy.com/practice.php

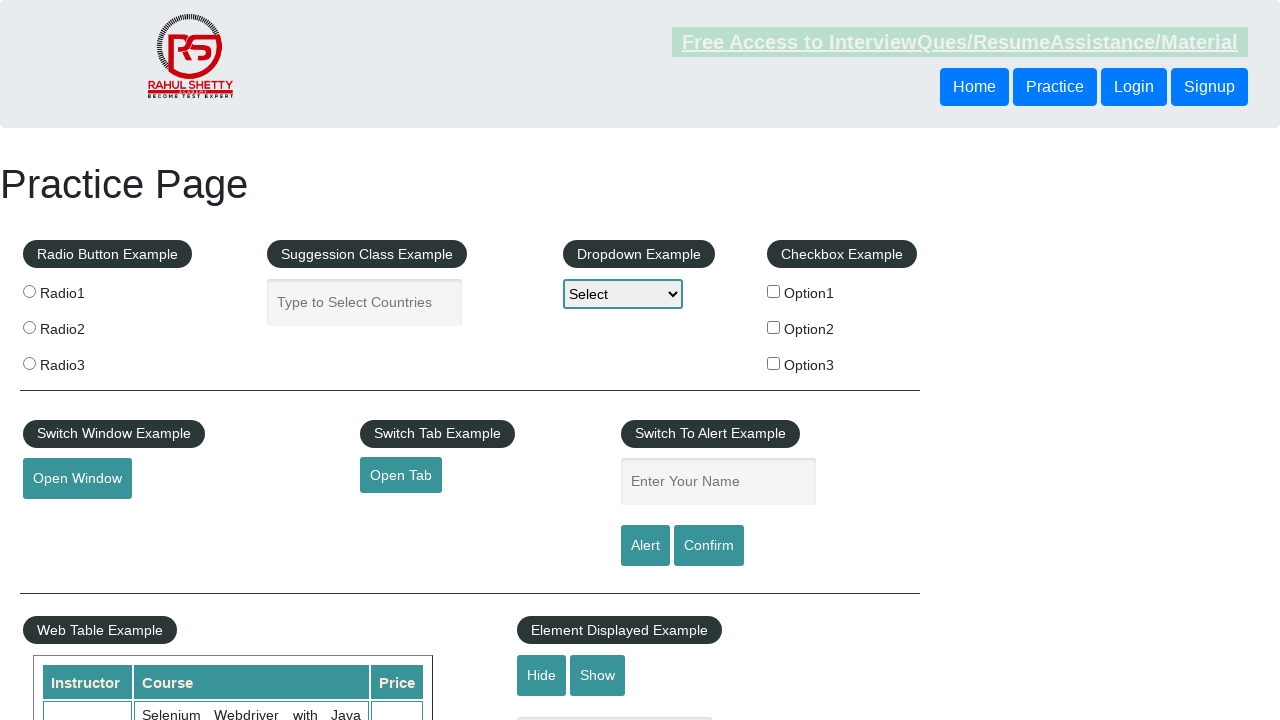

Clicked first radio button (radio1) at (29, 291) on input[value='radio1']
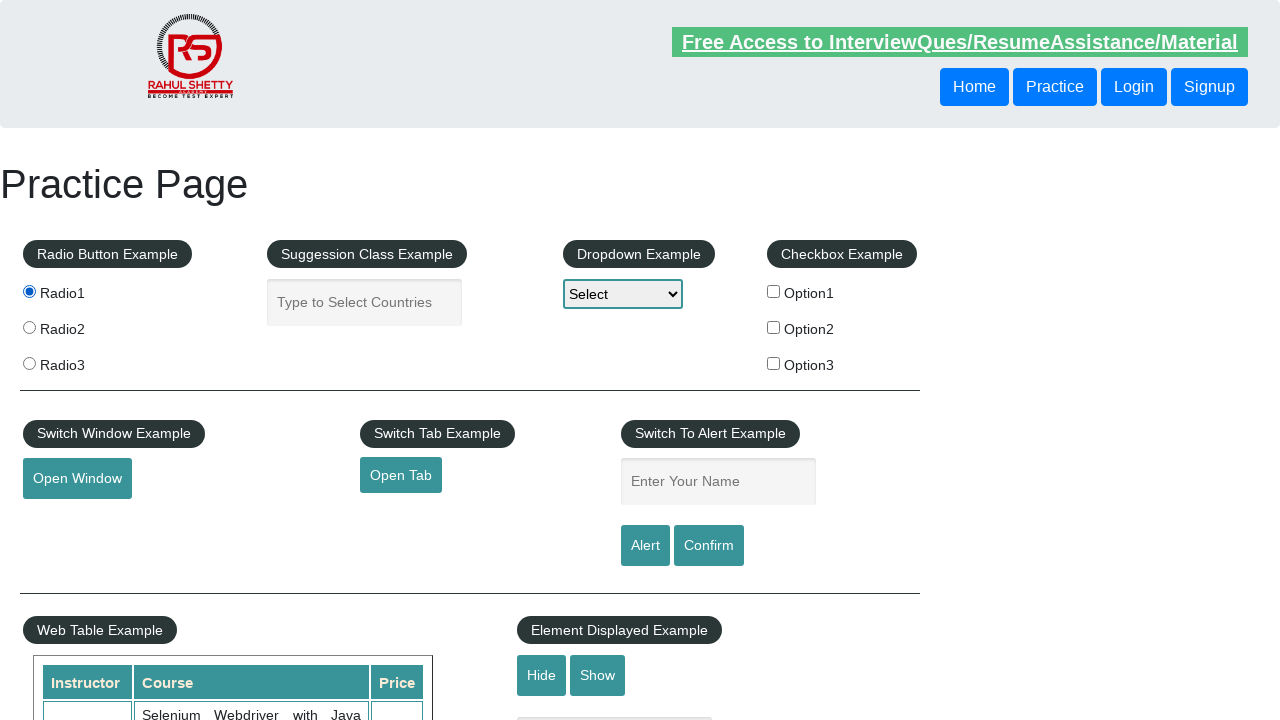

Verified first radio button is selected
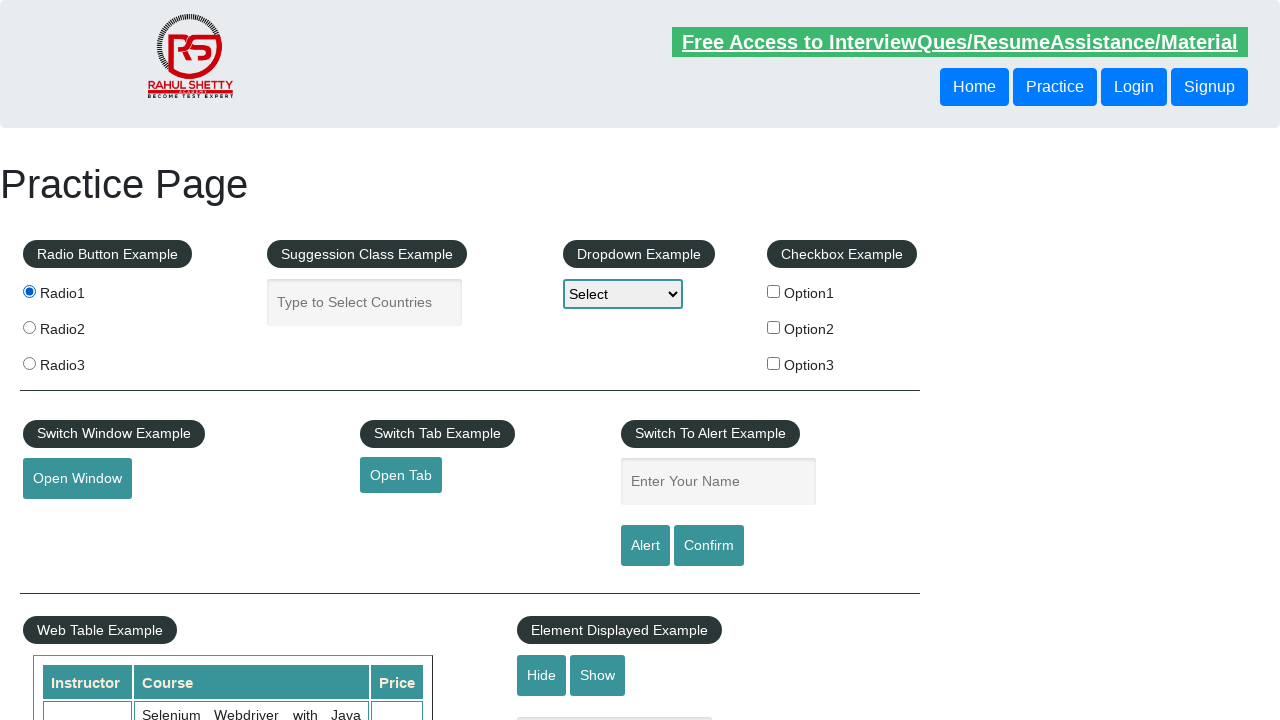

Clicked second radio button (radio2) at (29, 327) on input[value='radio2']
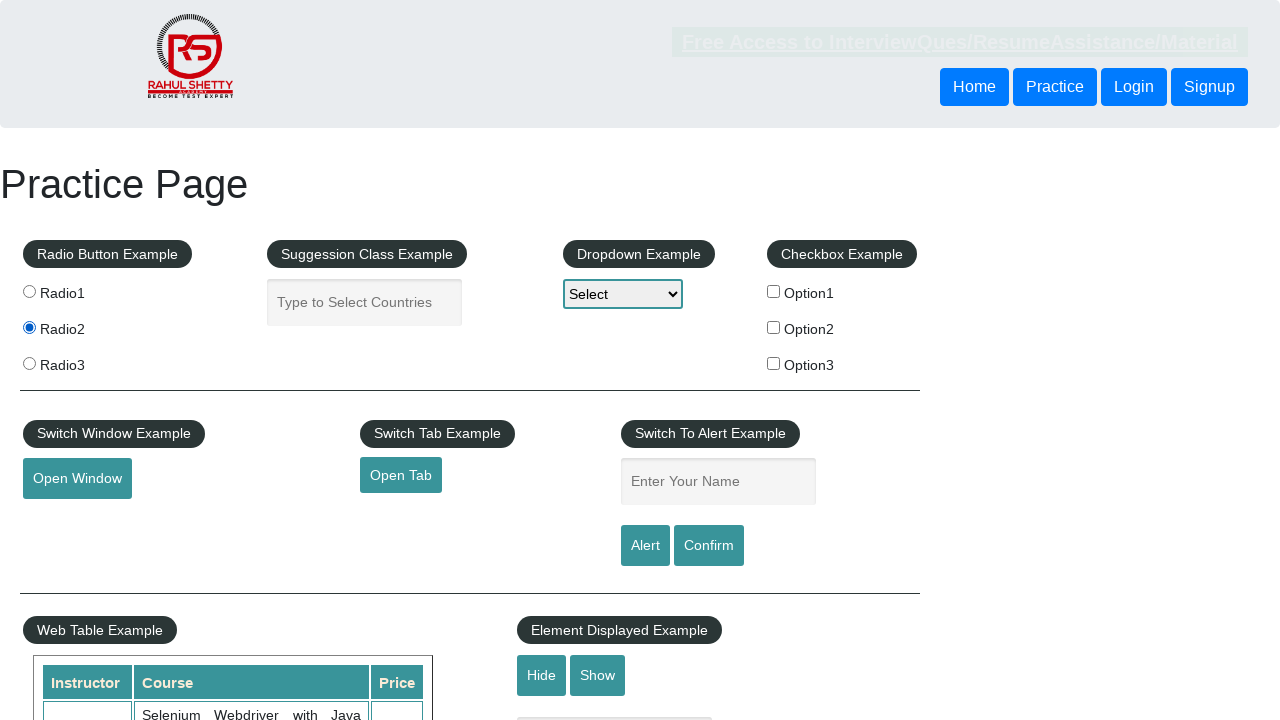

Verified second radio button is selected
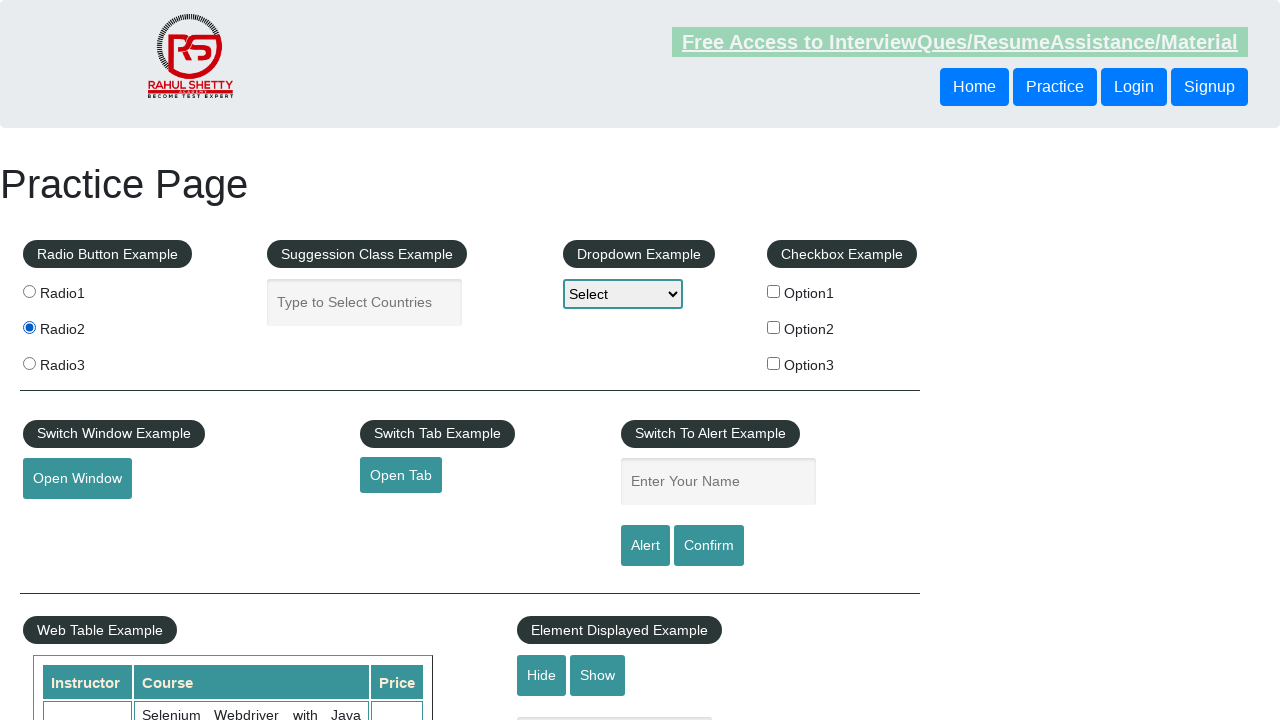

Clicked third radio button (radio3) at (29, 363) on input[value='radio3']
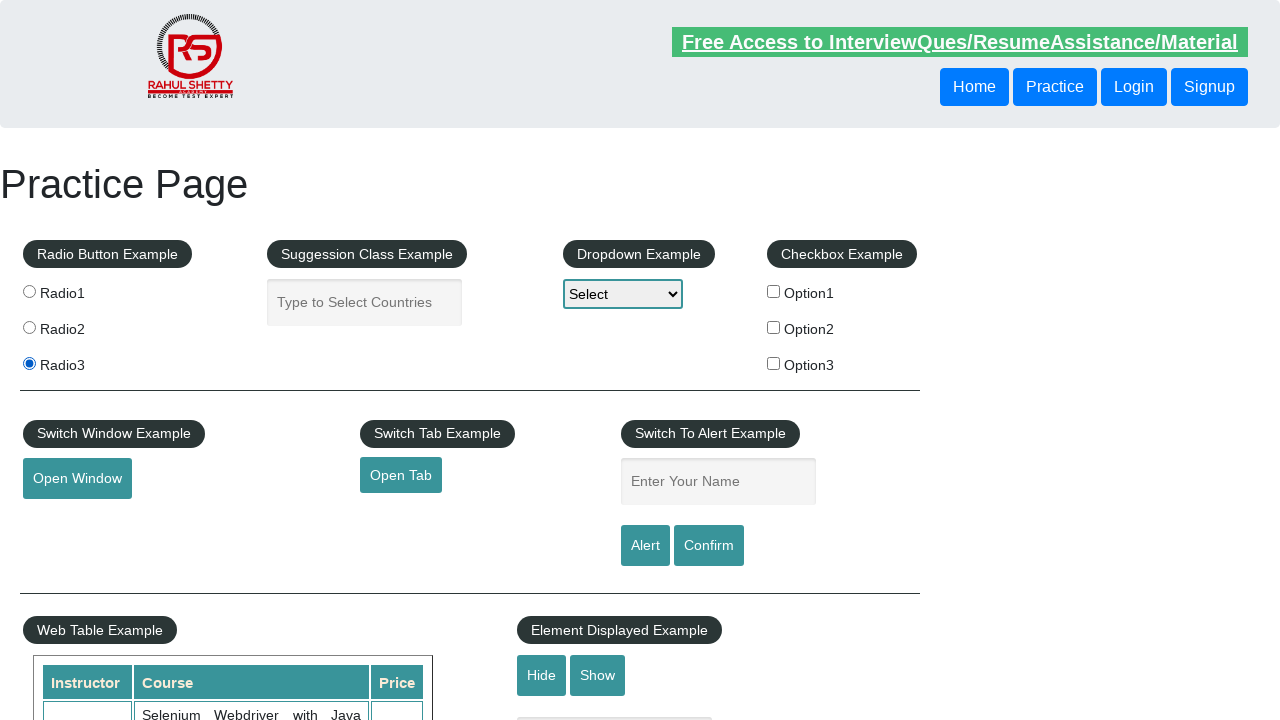

Verified third radio button is selected
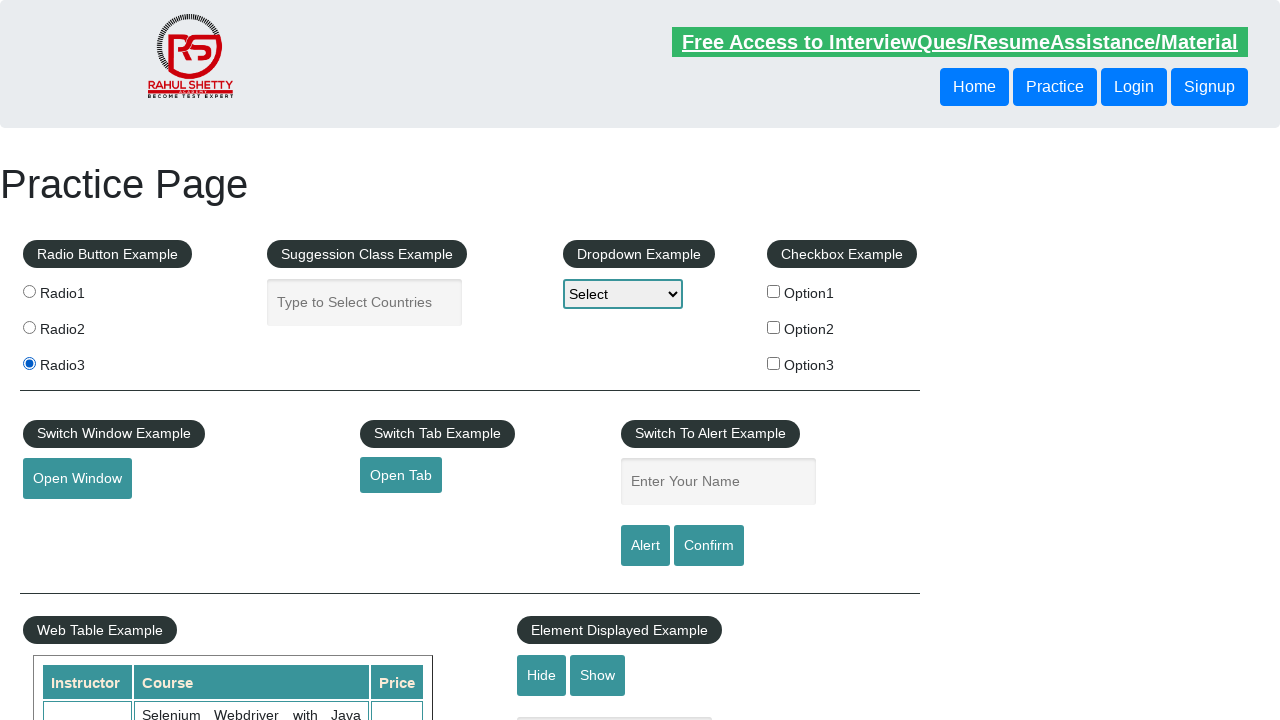

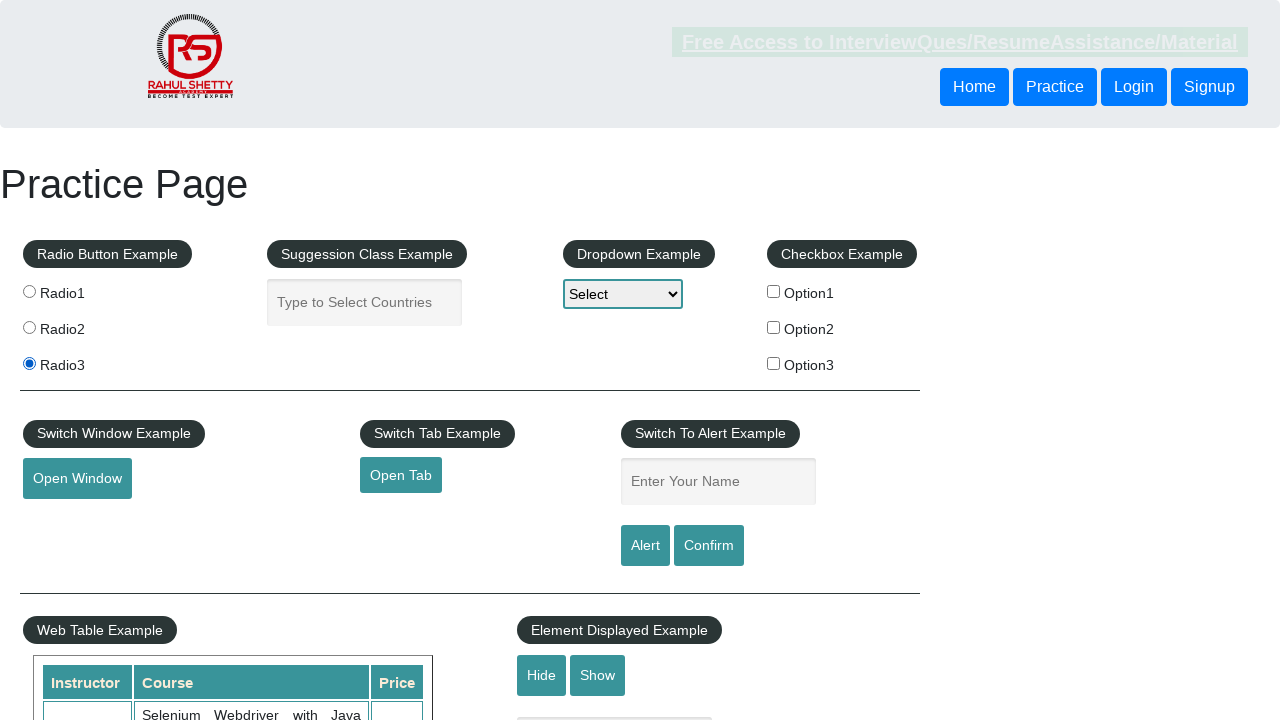